Tests the search/filter functionality on a web table by entering "Rice" in the search field and verifying that the filtered results contain the search term

Starting URL: https://rahulshettyacademy.com/seleniumPractise/#/offers

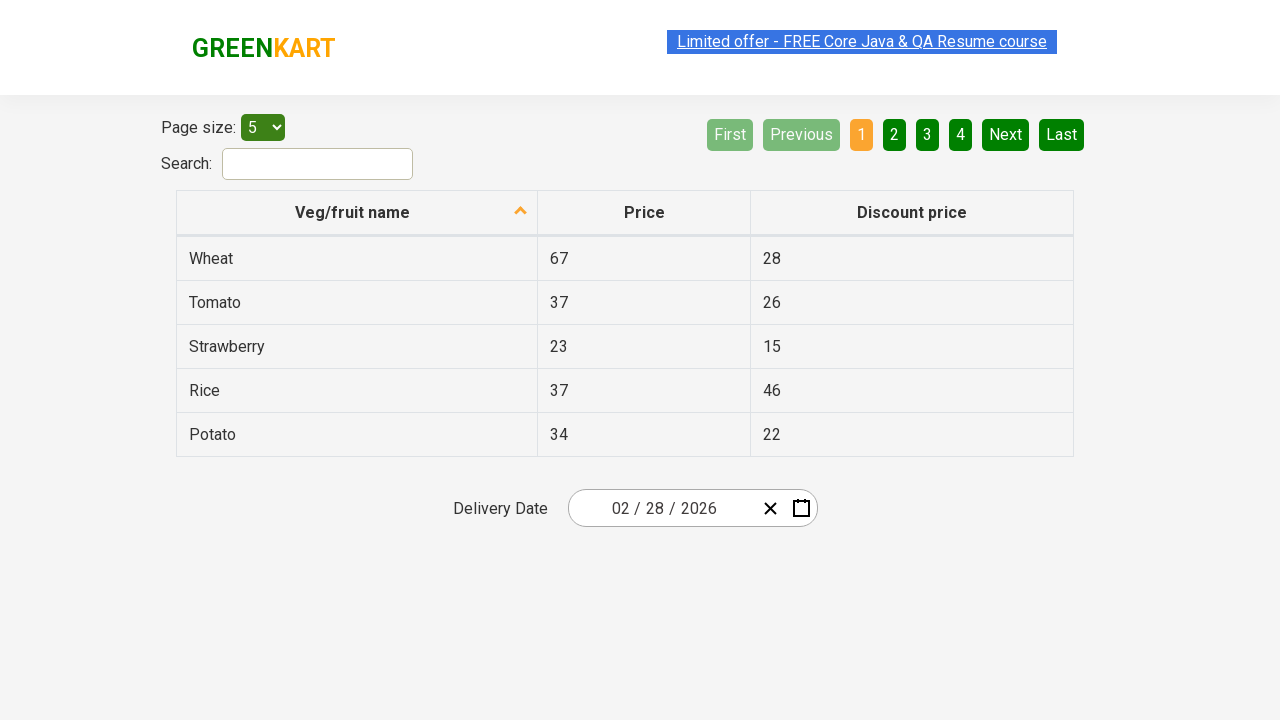

Filled search field with 'Rice' on #search-field
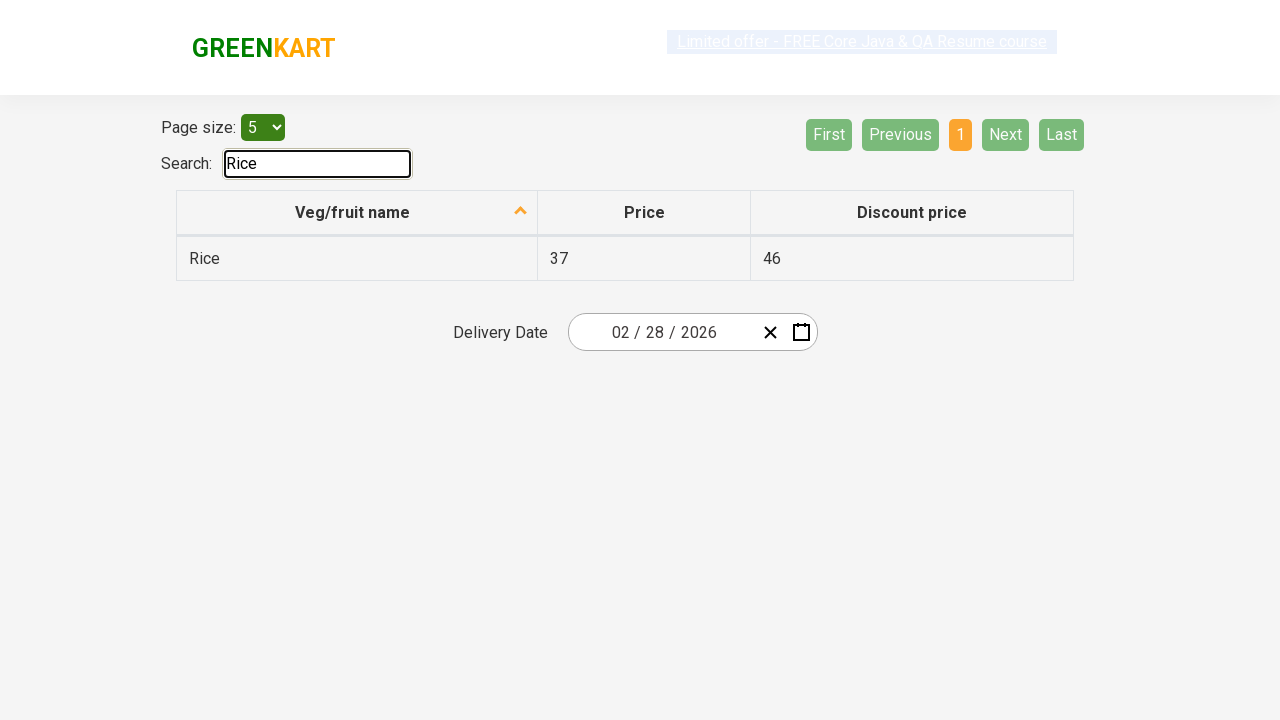

Web table filtered and results displayed
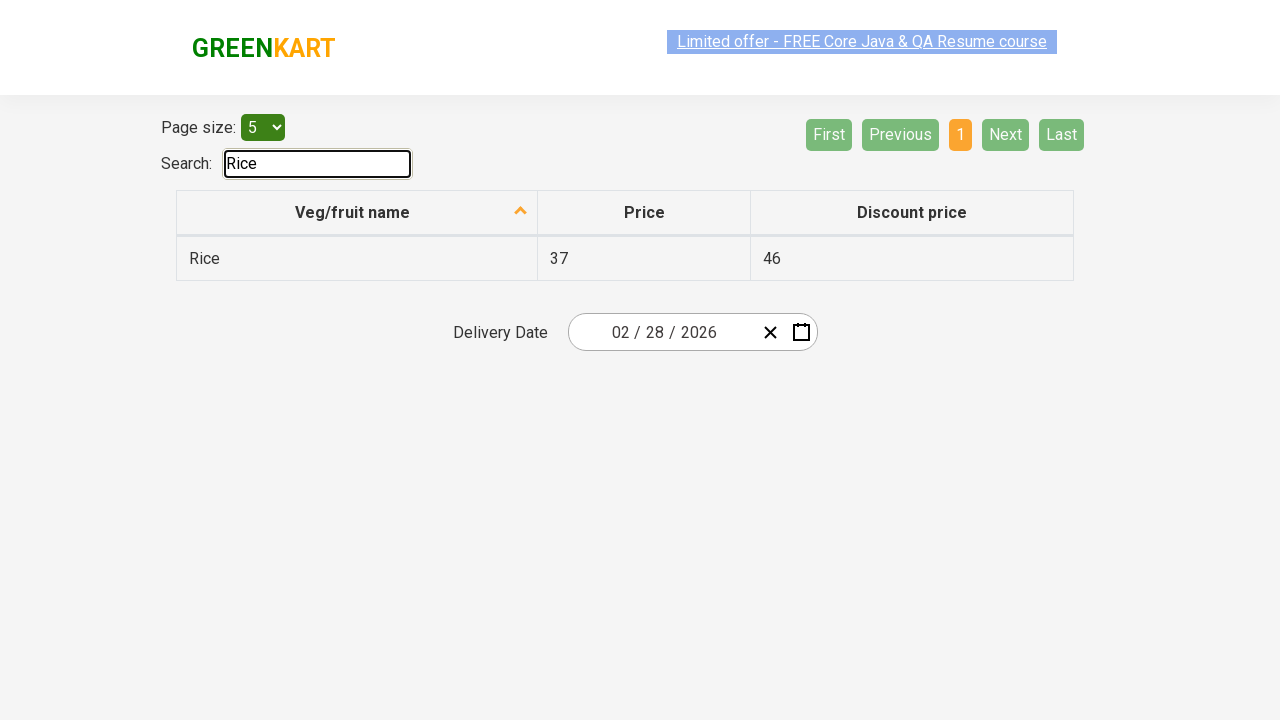

Retrieved all filtered table rows
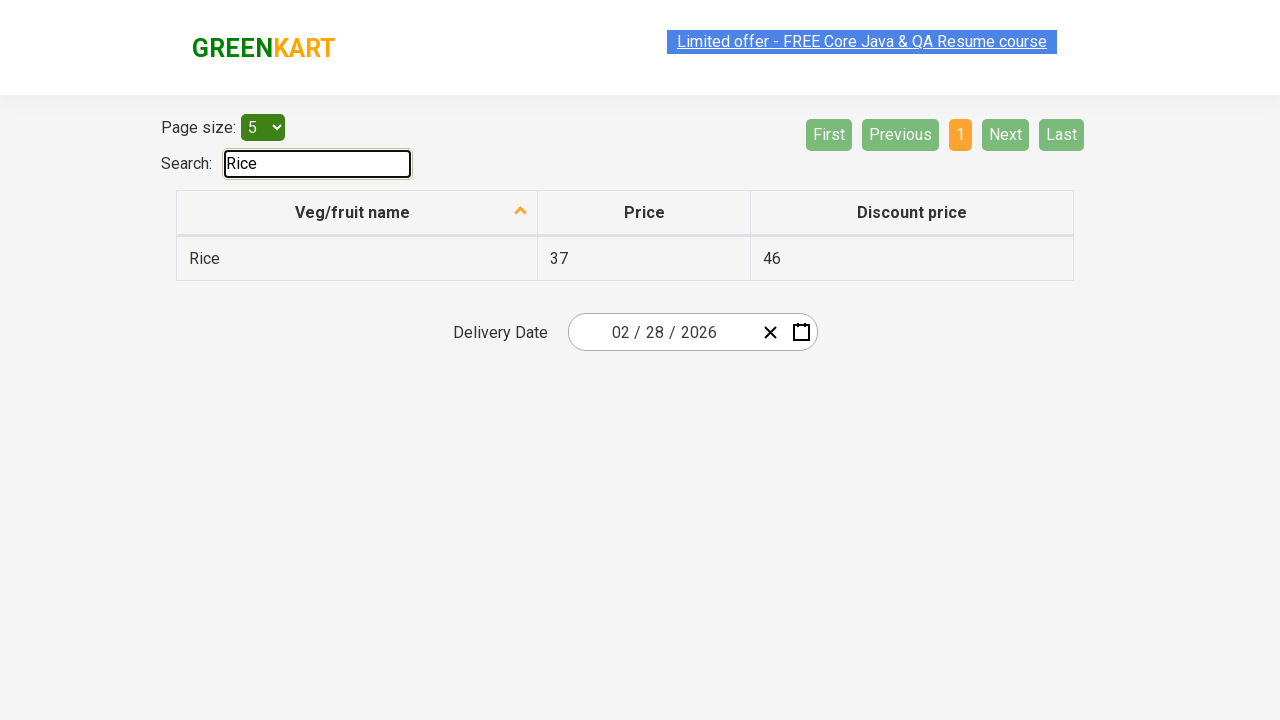

Verified table row contains 'Rice': Rice
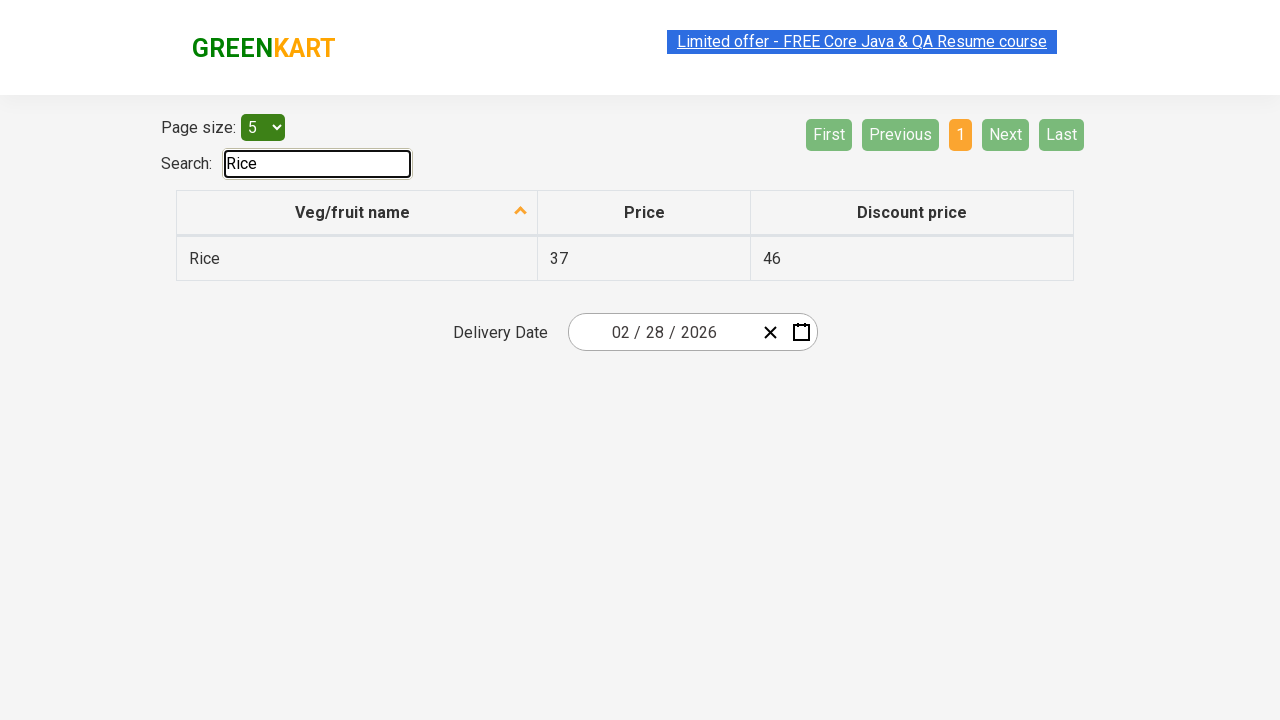

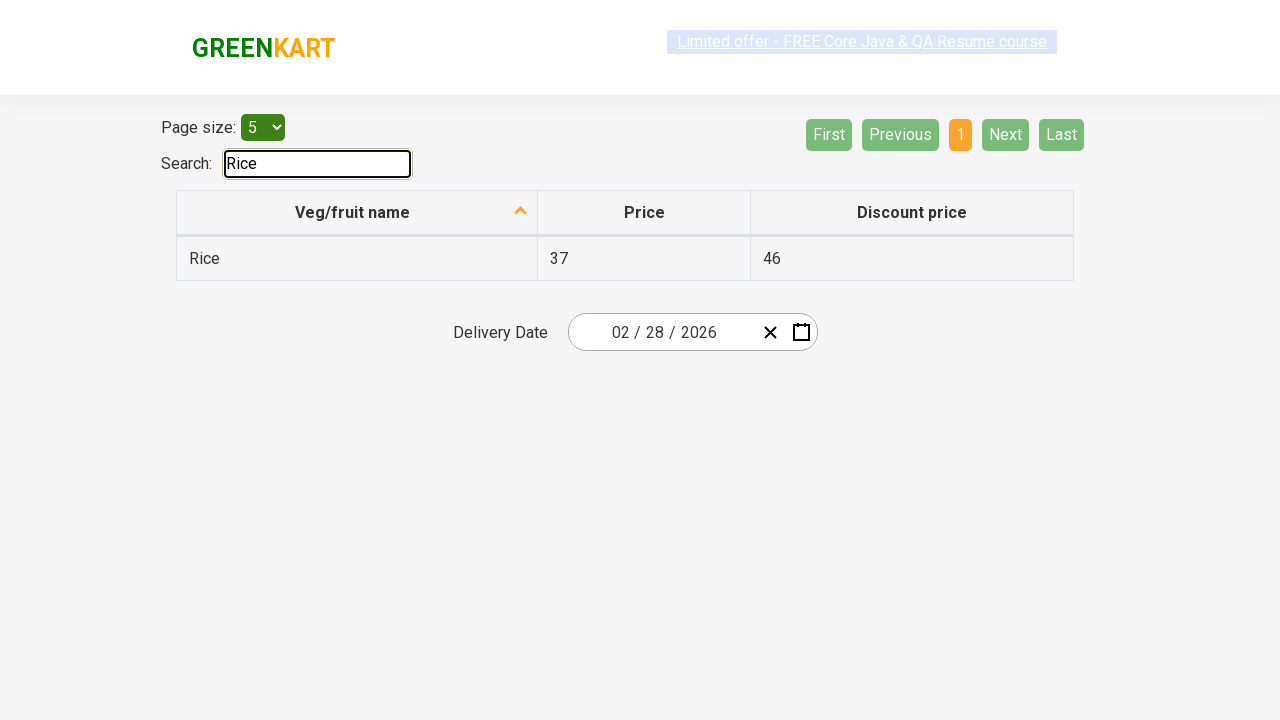